Navigates to Hacker News, waits for posts to load, and clicks the "More" link to navigate to the next page of posts.

Starting URL: https://news.ycombinator.com/

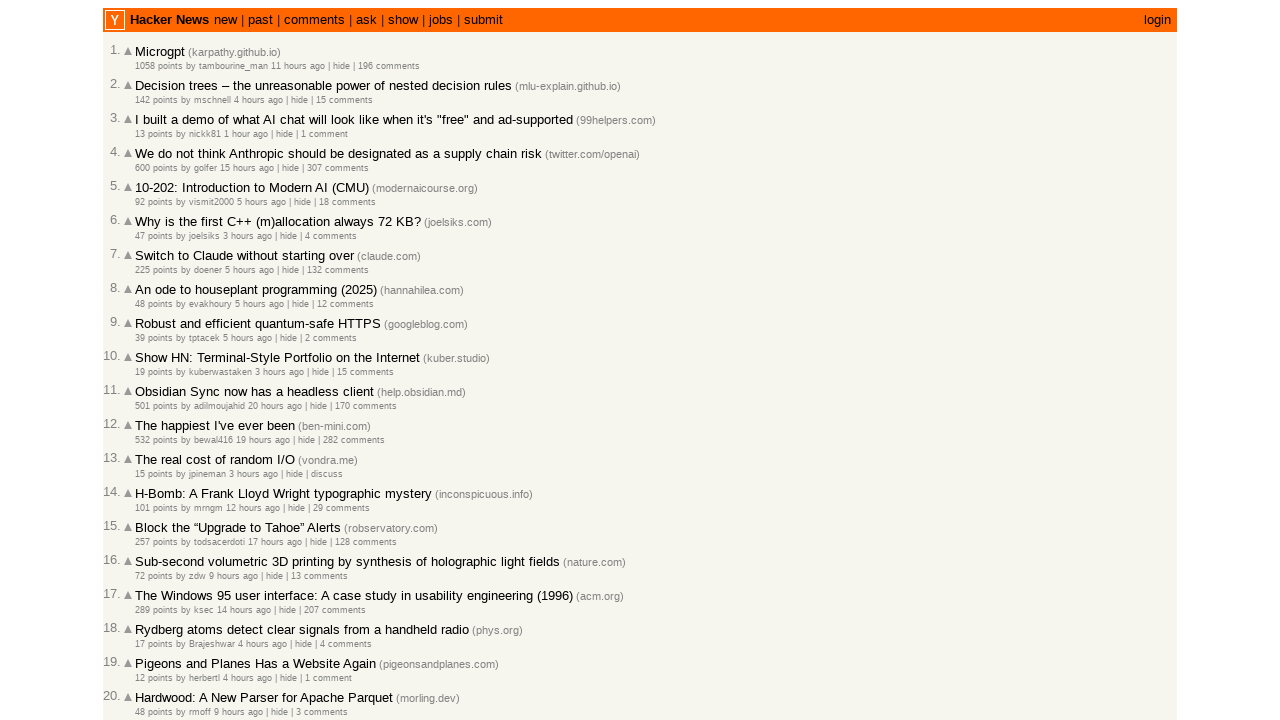

Waited for posts to load on Hacker News homepage
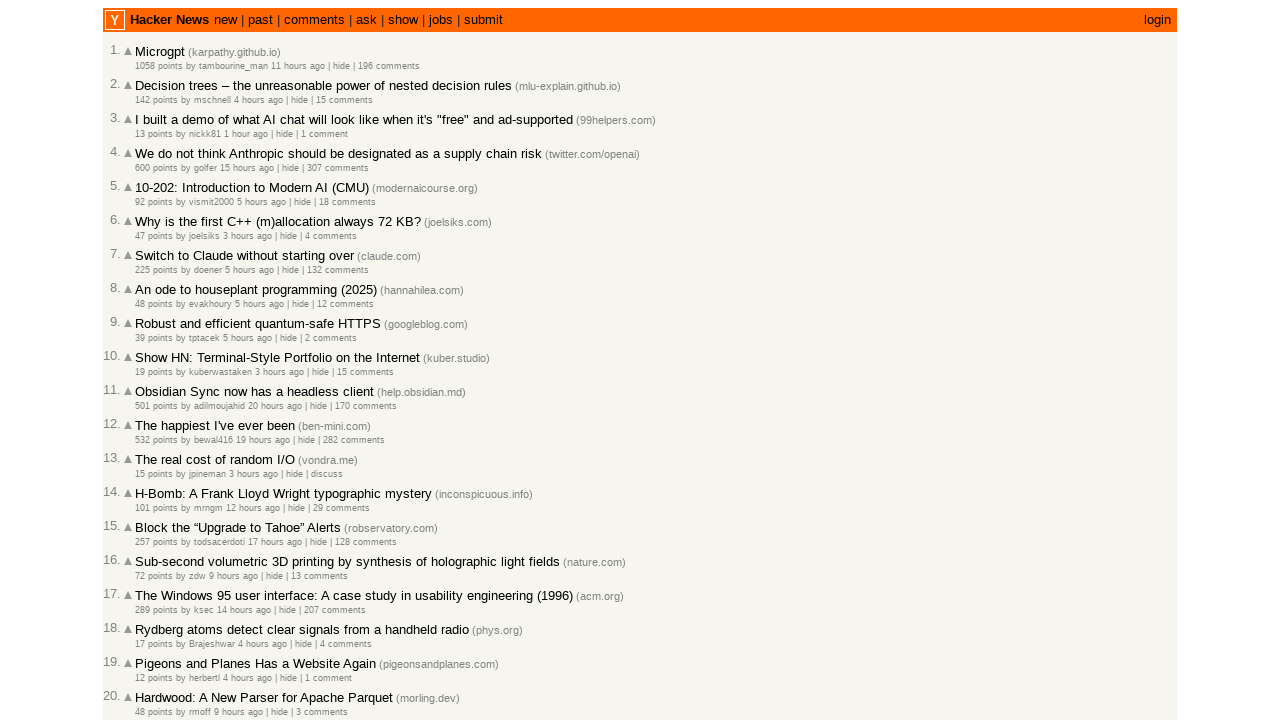

Clicked the 'More' link to navigate to next page of posts at (149, 616) on .morelink
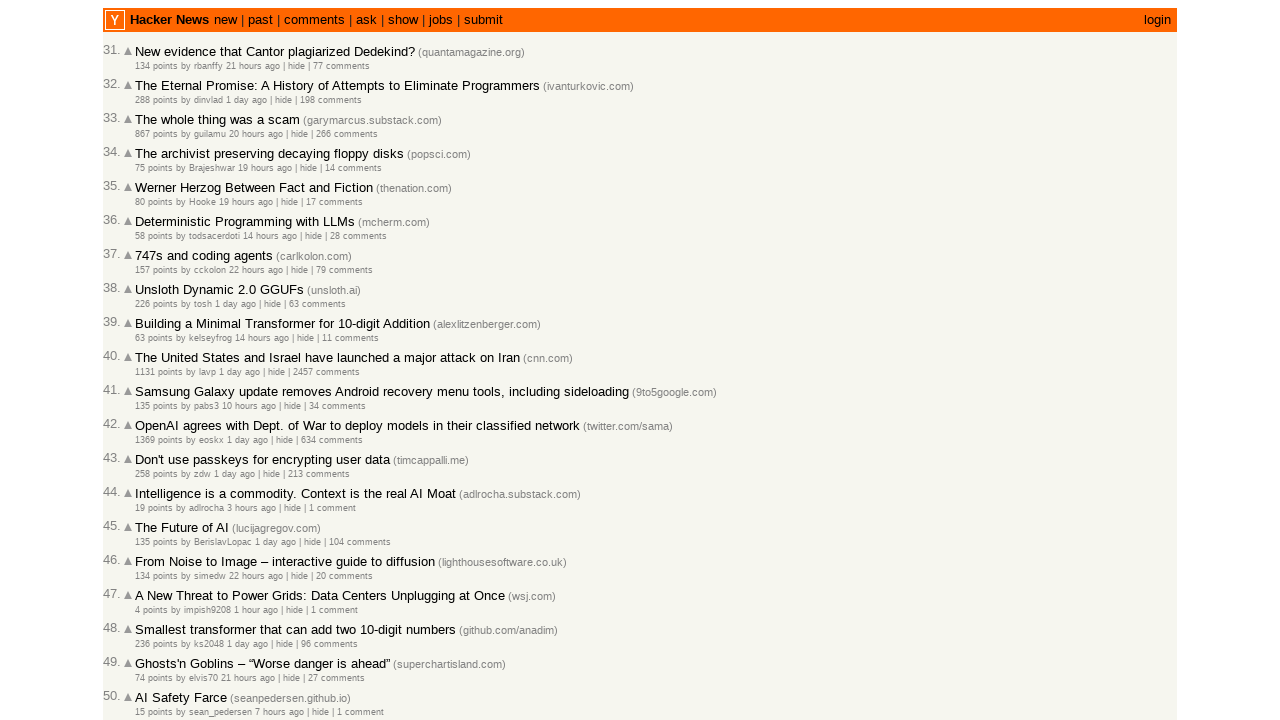

Waited for posts to load on the next page
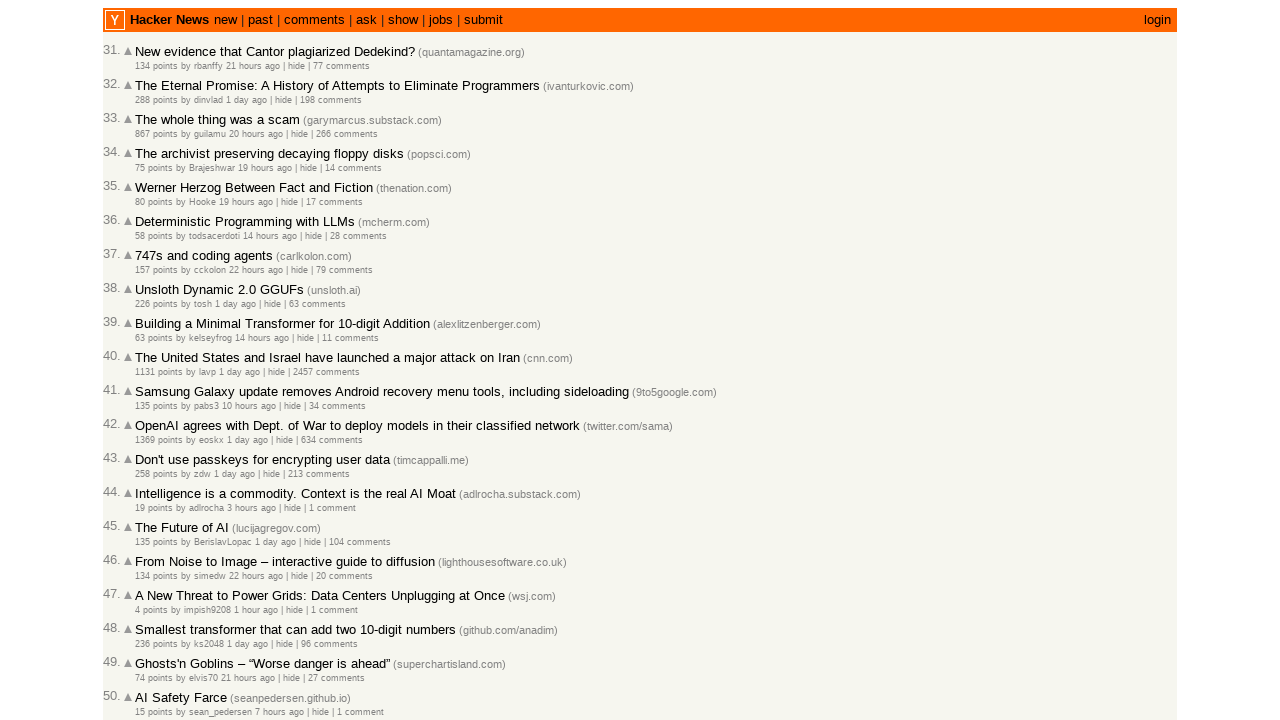

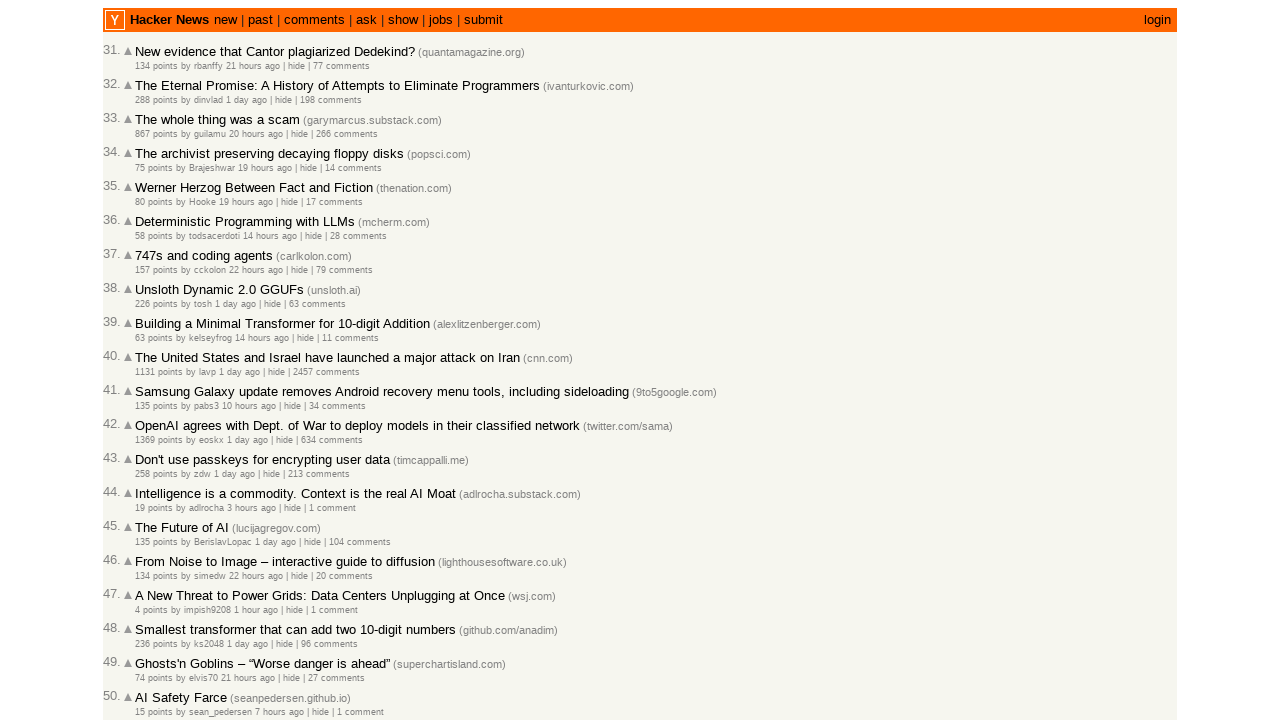